Tests filtering to display only completed todo items

Starting URL: https://demo.playwright.dev/todomvc

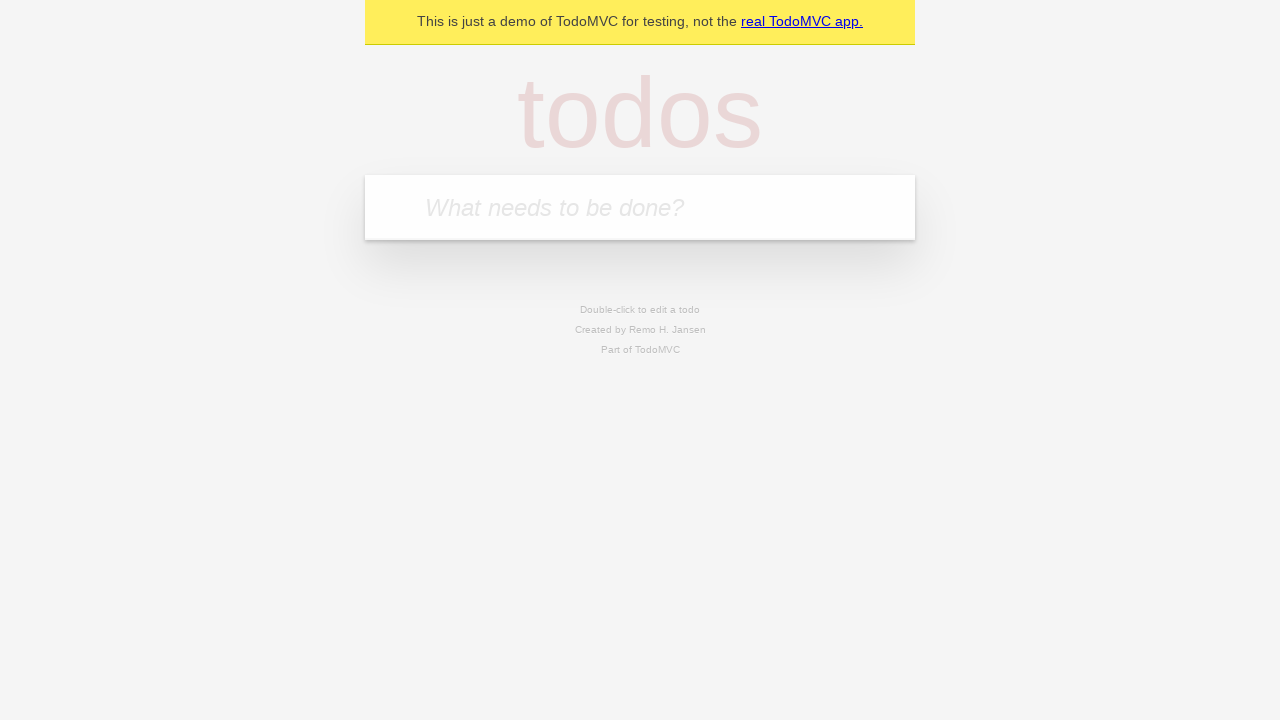

Filled todo input with 'buy some cheese' on internal:attr=[placeholder="What needs to be done?"i]
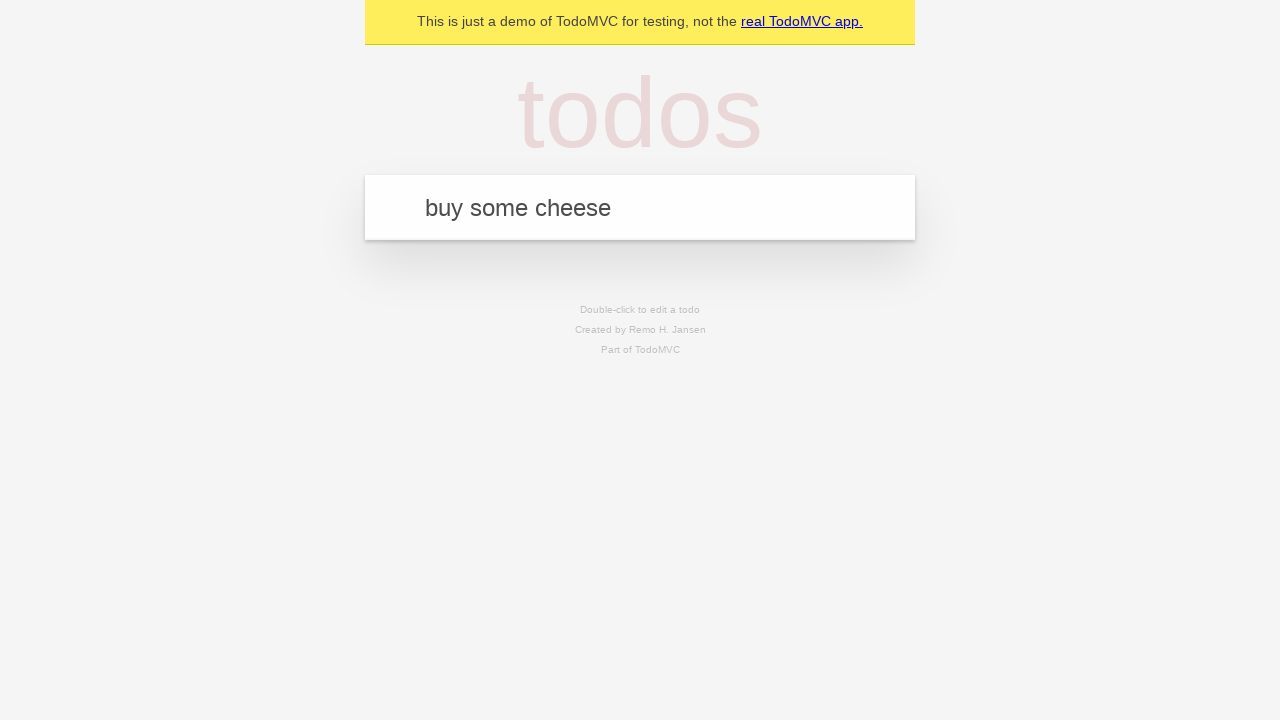

Pressed Enter to create todo 'buy some cheese' on internal:attr=[placeholder="What needs to be done?"i]
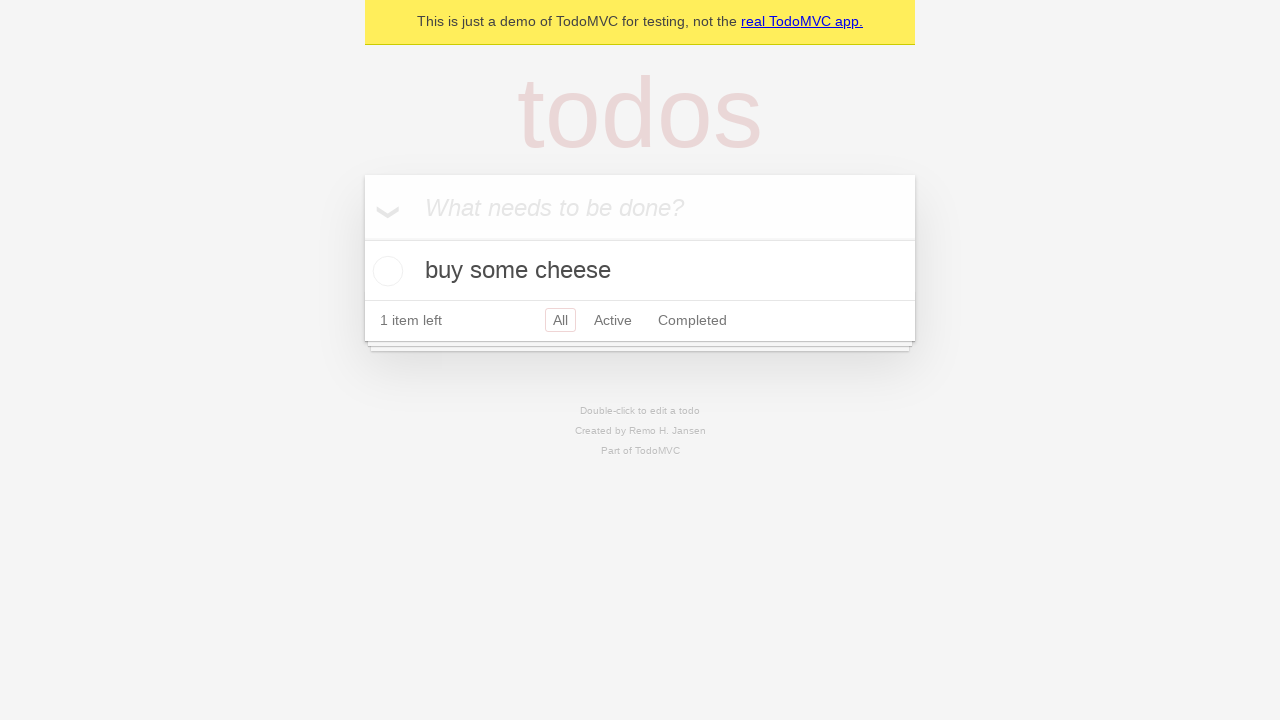

Filled todo input with 'feed the cat' on internal:attr=[placeholder="What needs to be done?"i]
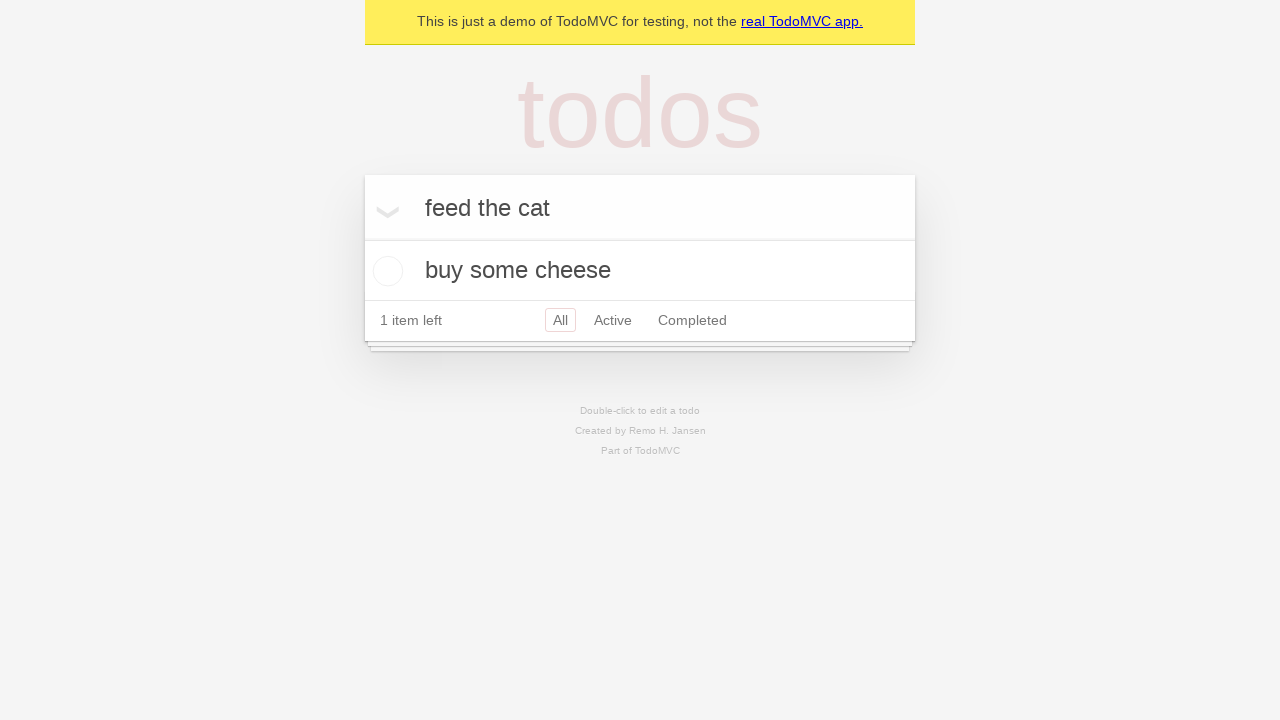

Pressed Enter to create todo 'feed the cat' on internal:attr=[placeholder="What needs to be done?"i]
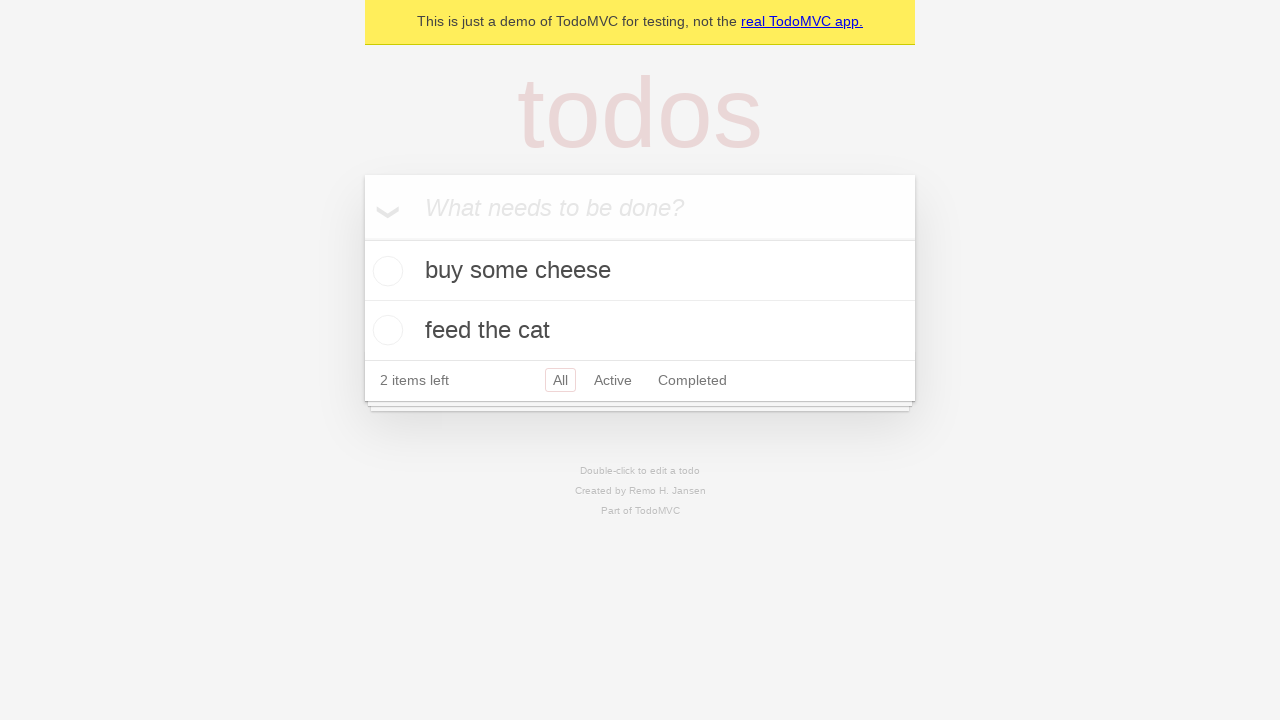

Filled todo input with 'book a doctors appointment' on internal:attr=[placeholder="What needs to be done?"i]
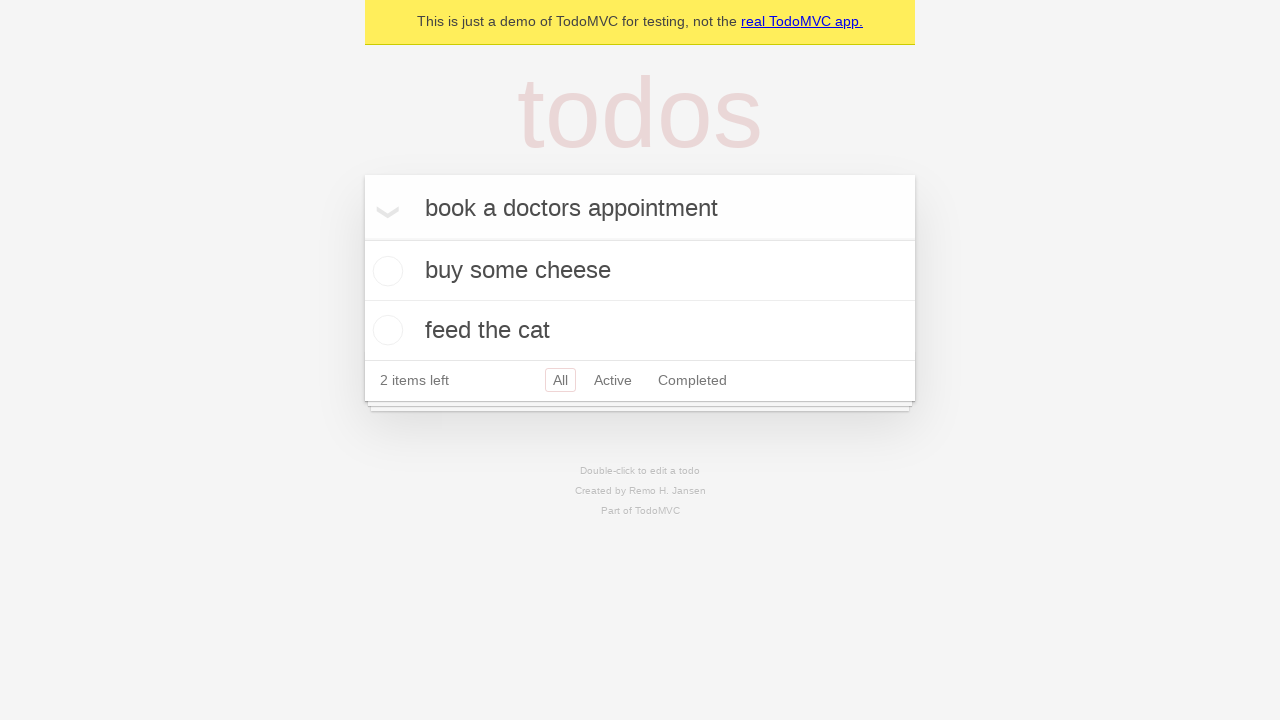

Pressed Enter to create todo 'book a doctors appointment' on internal:attr=[placeholder="What needs to be done?"i]
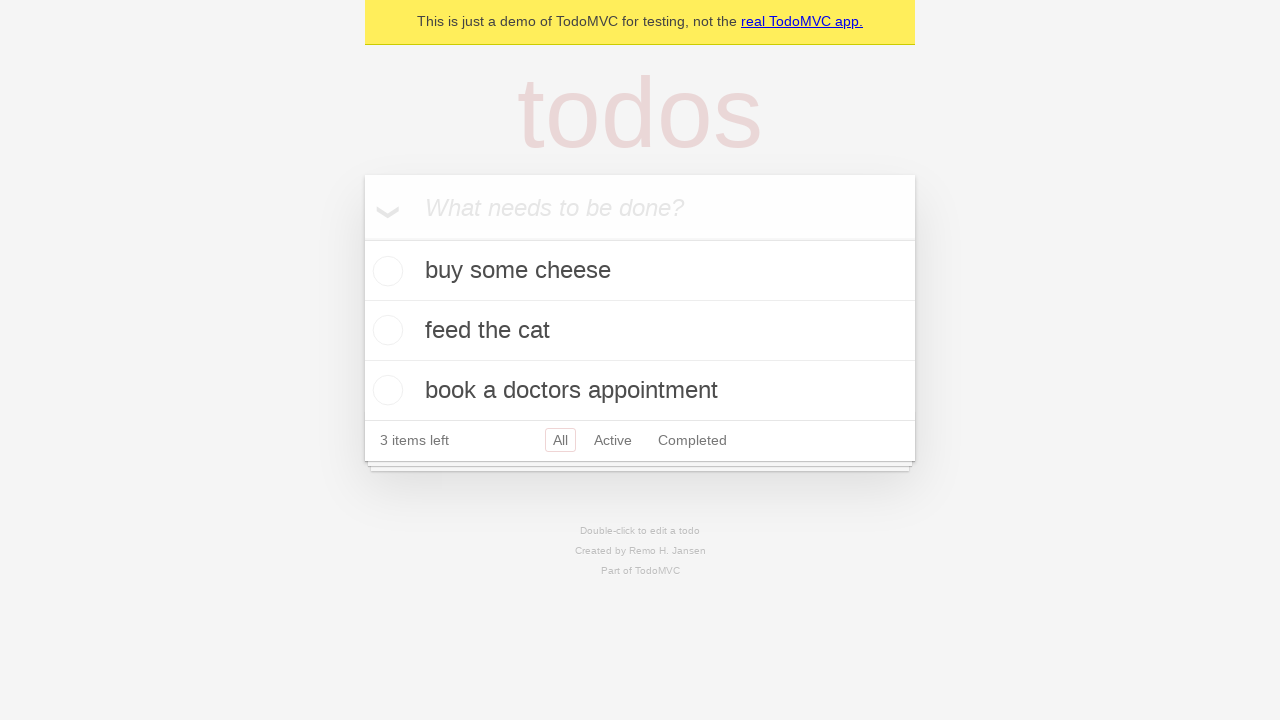

Checked the second todo item at (385, 330) on internal:testid=[data-testid="todo-item"s] >> nth=1 >> internal:role=checkbox
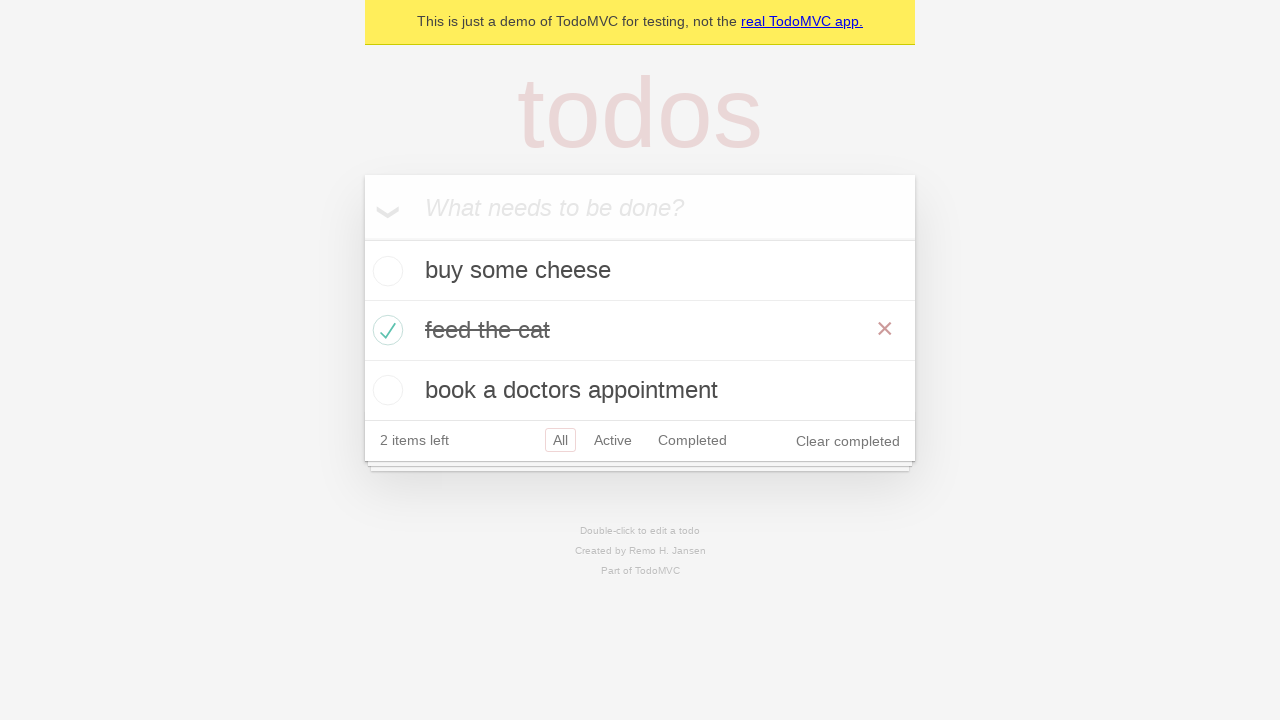

Clicked 'Completed' filter link at (692, 440) on internal:role=link[name="Completed"i]
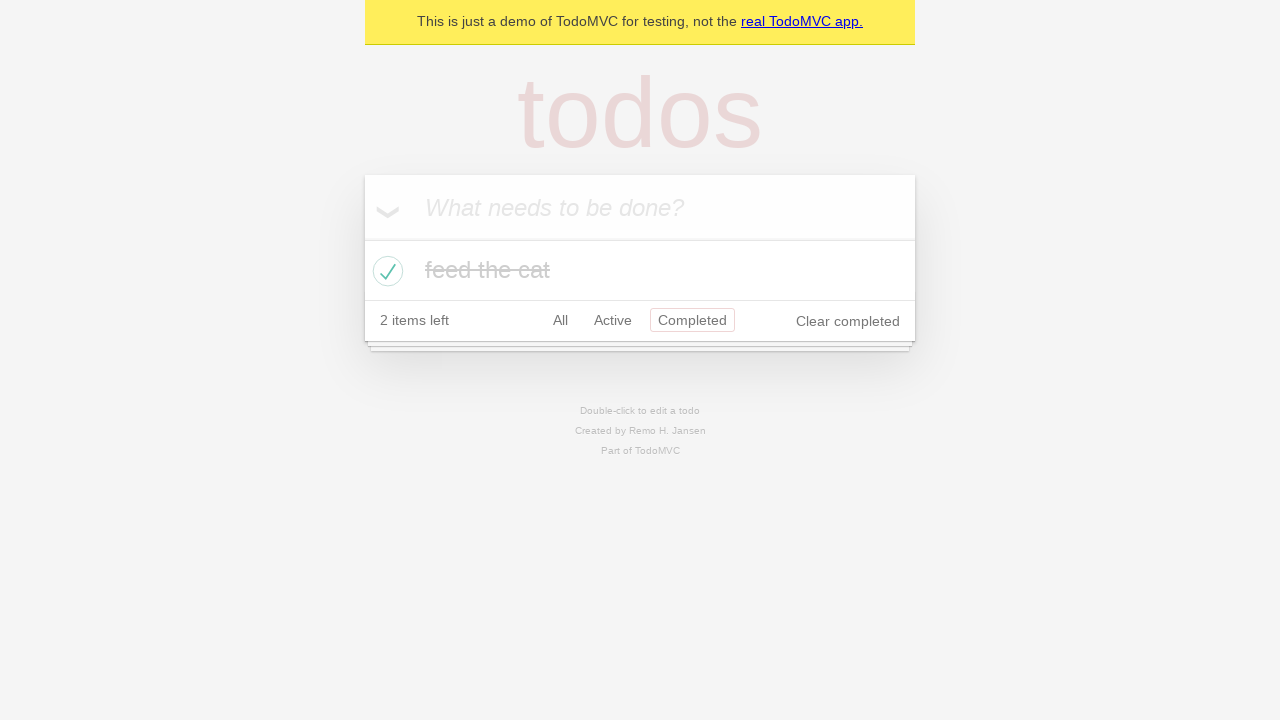

Waited for completed items filter to display only 1 item
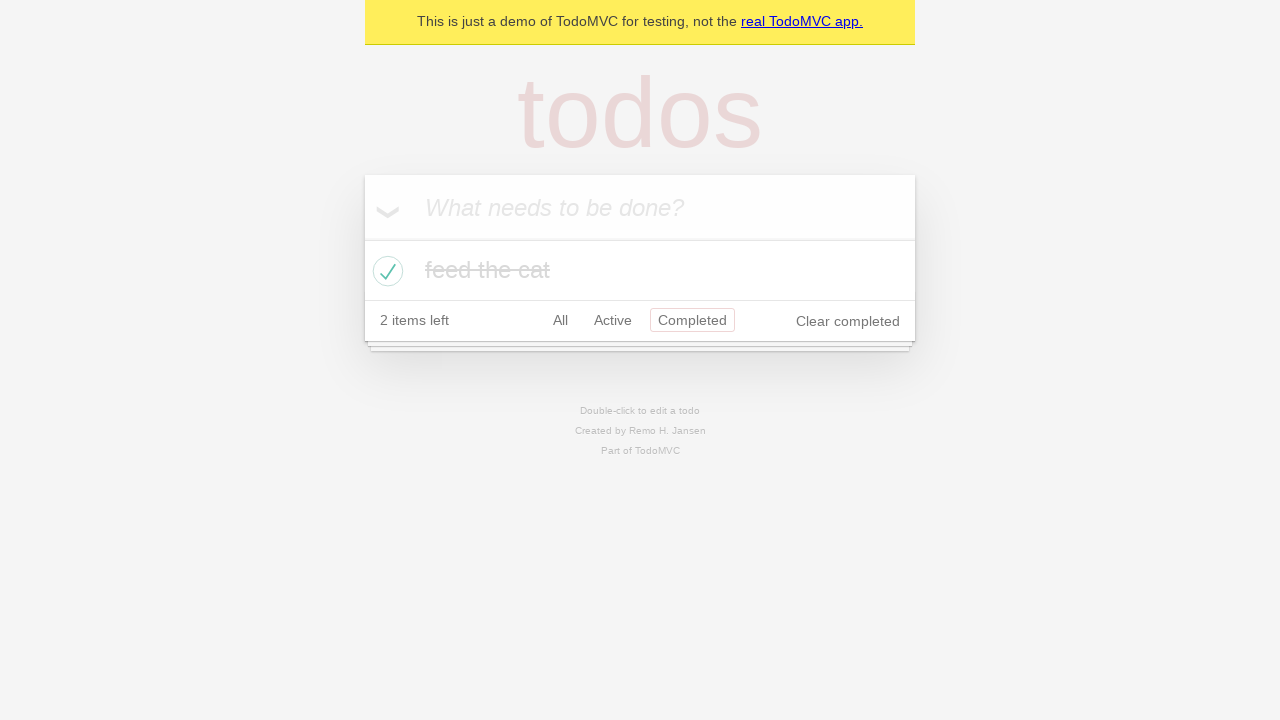

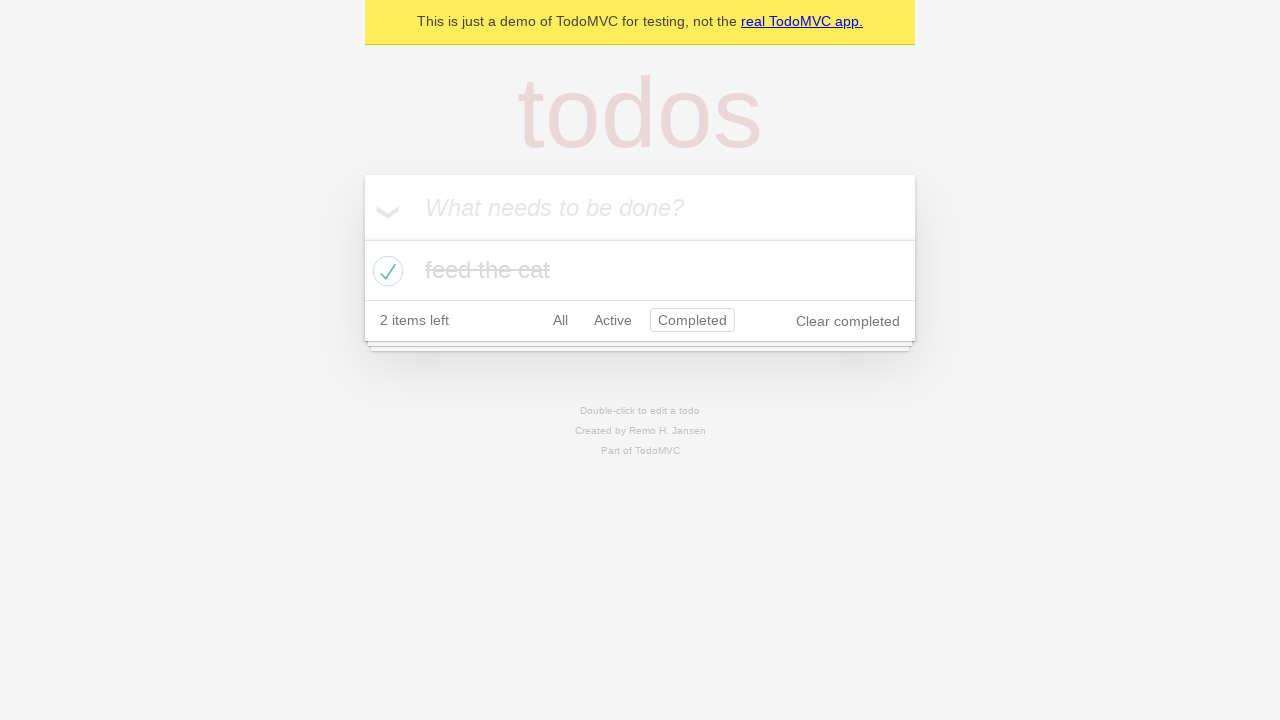